Tests that todo data persists after page reload

Starting URL: https://demo.playwright.dev/todomvc

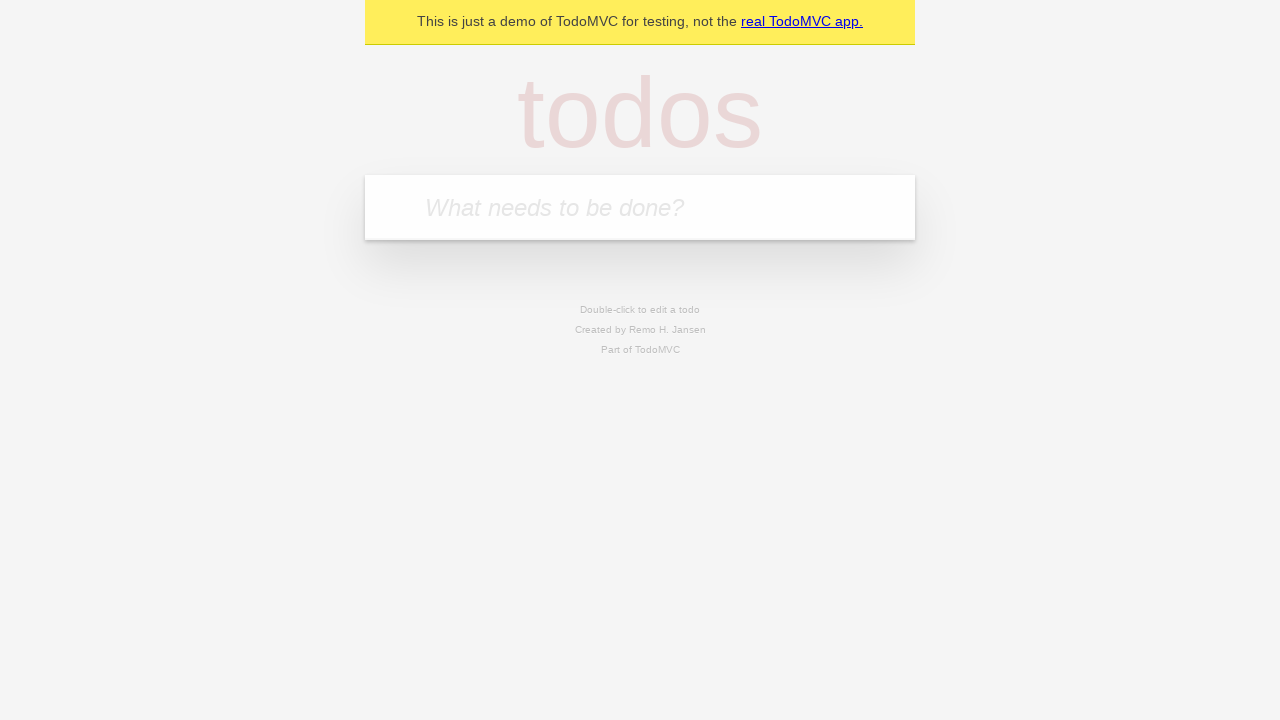

Filled new todo input with 'buy some cheese' on .new-todo
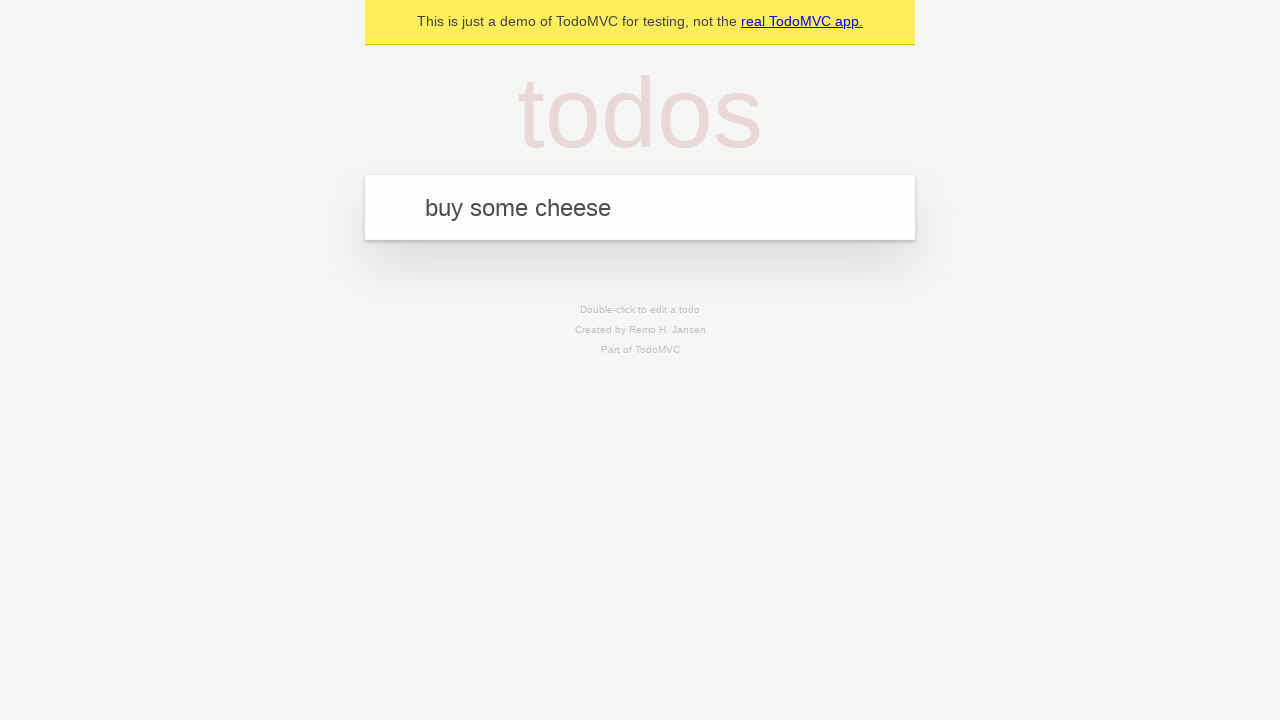

Pressed Enter to create first todo item on .new-todo
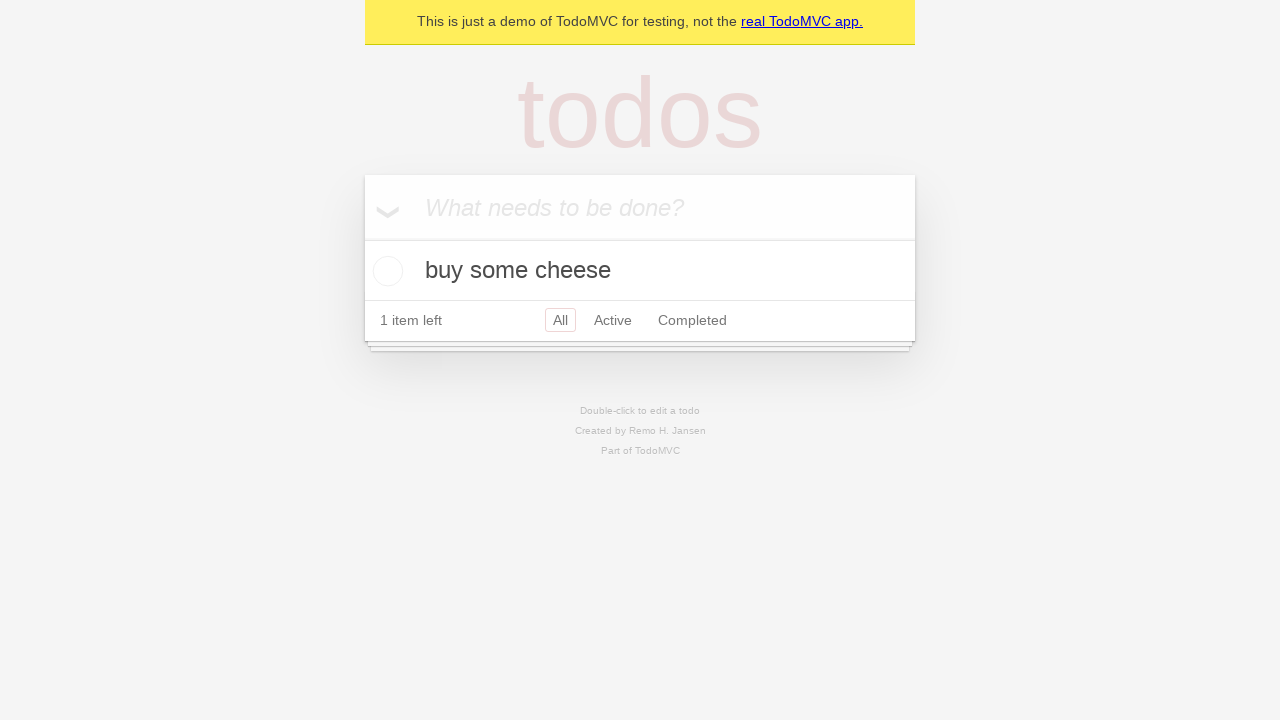

Filled new todo input with 'feed the cat' on .new-todo
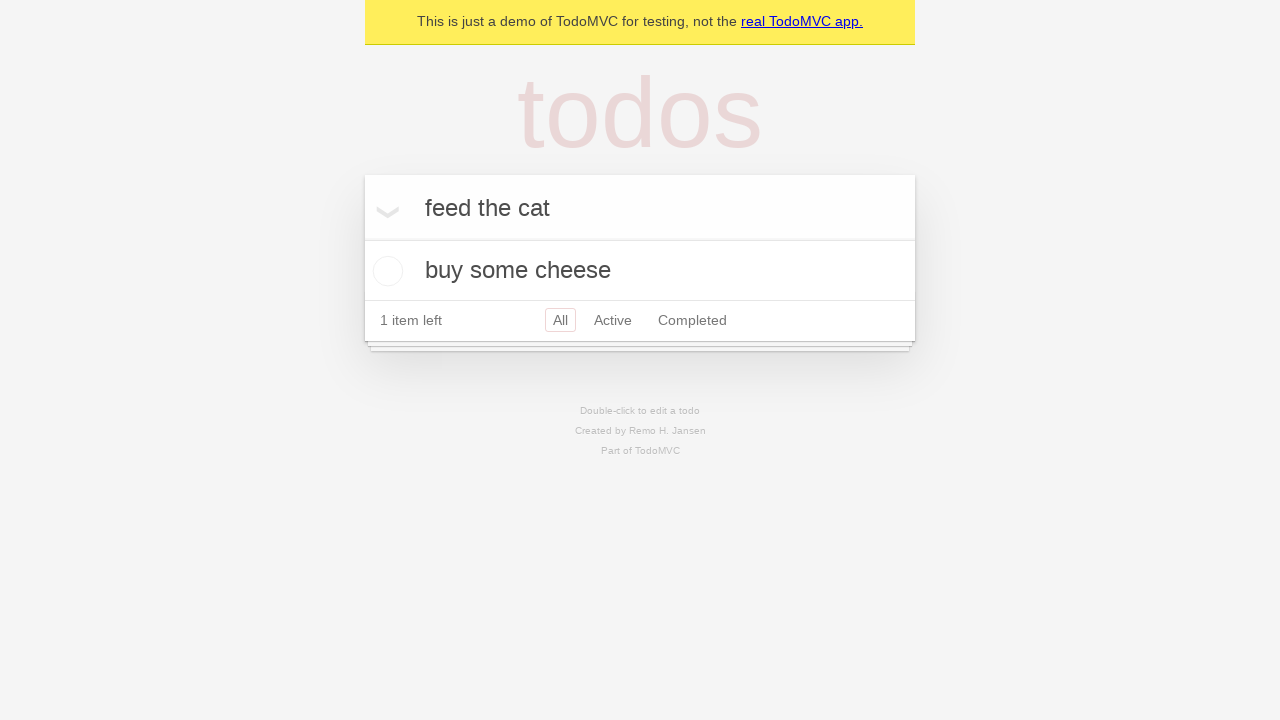

Pressed Enter to create second todo item on .new-todo
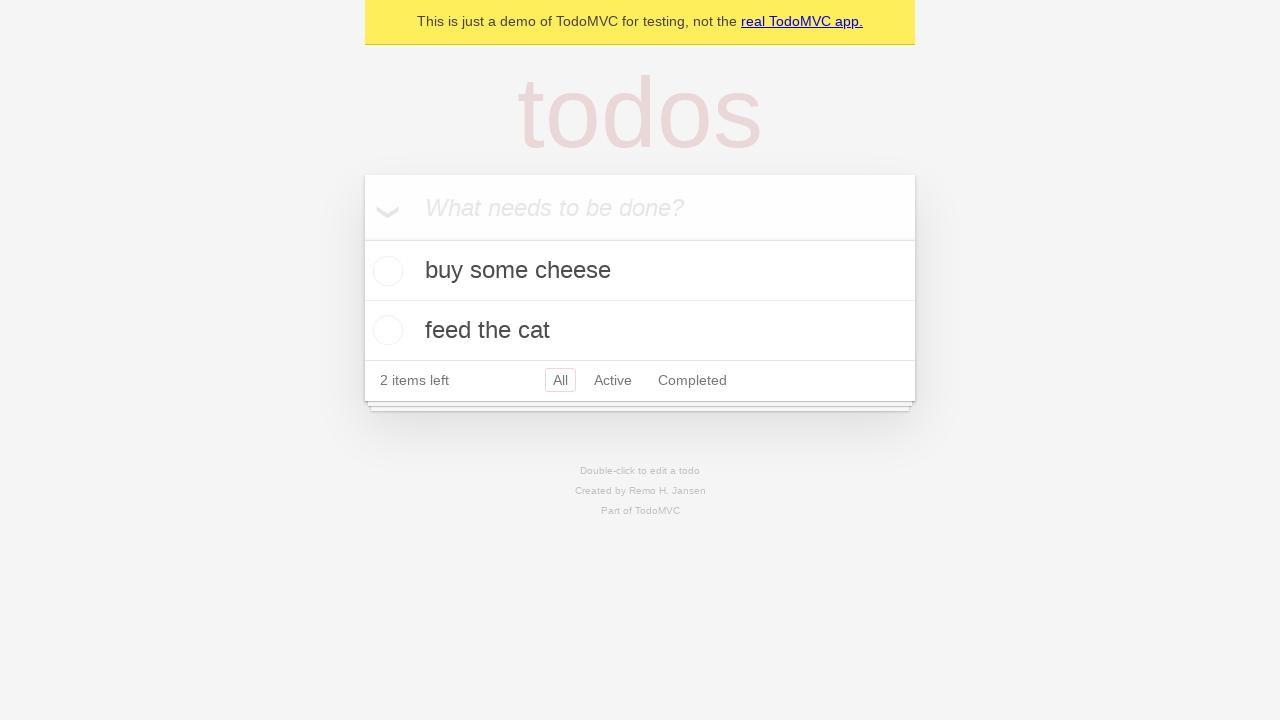

Checked the first todo item as completed at (385, 271) on .todo-list li >> nth=0 >> .toggle
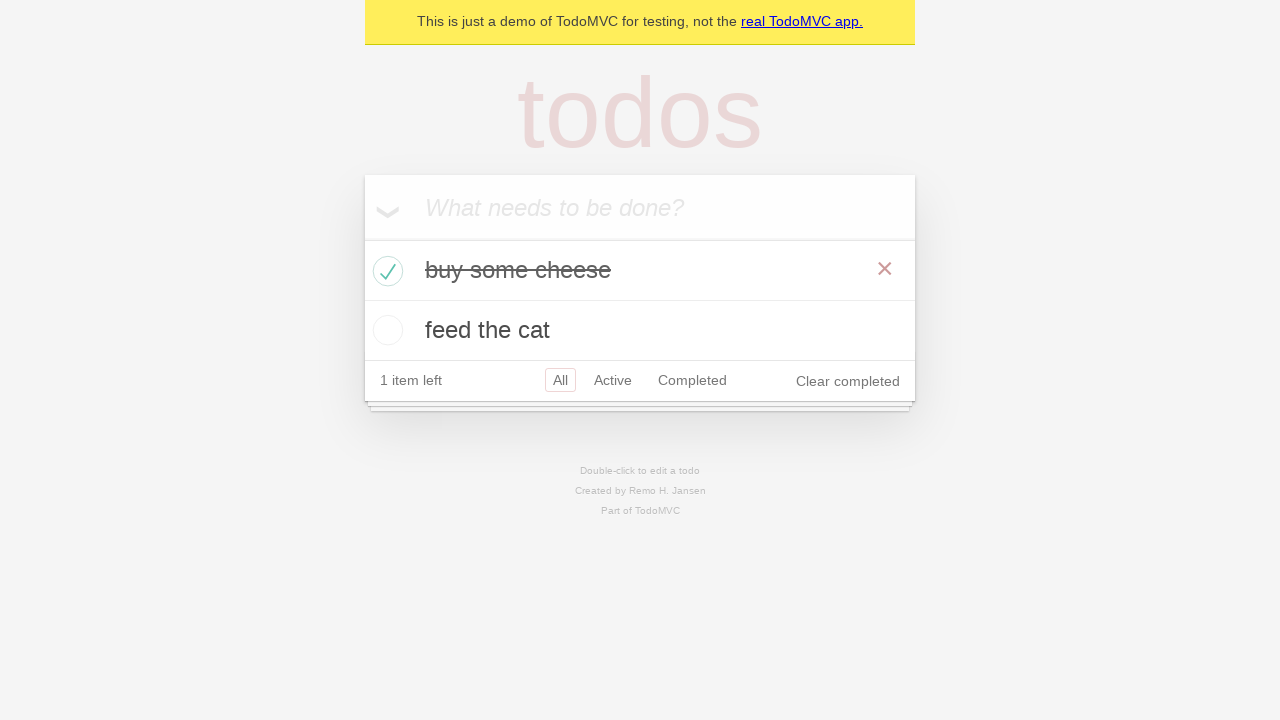

Reloaded the page to verify data persistence
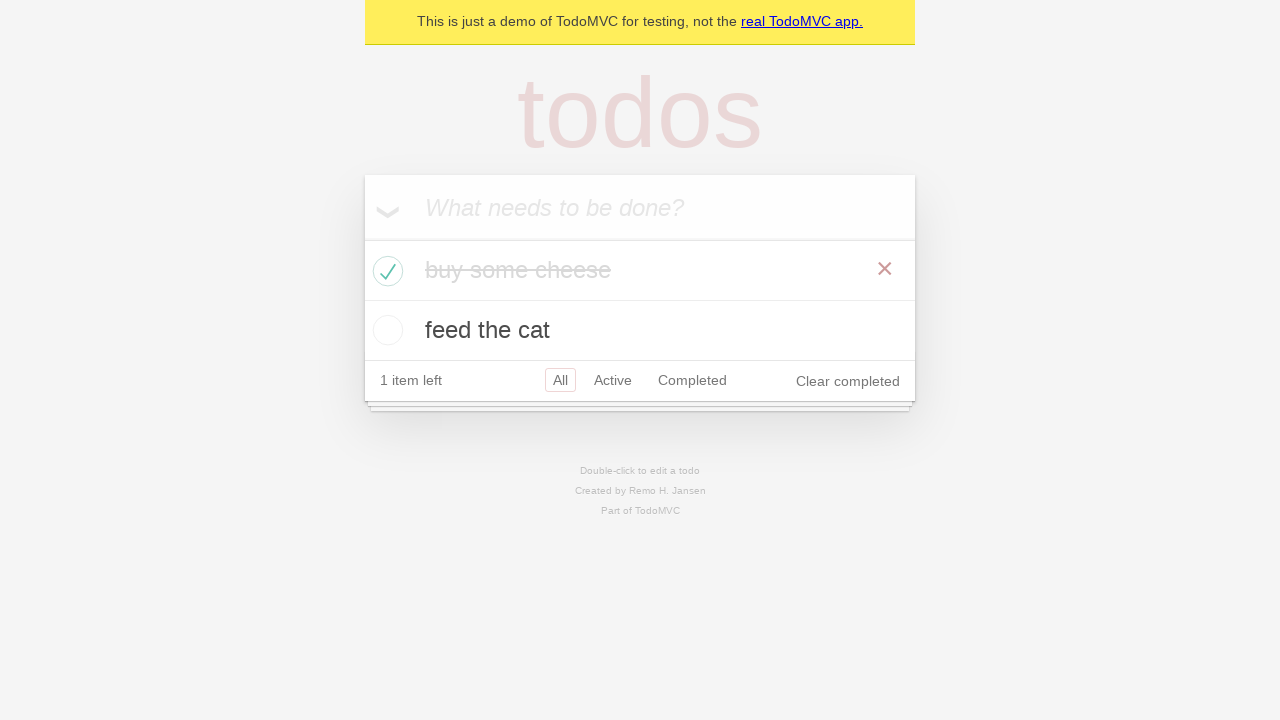

Waited for todo list to load after page reload
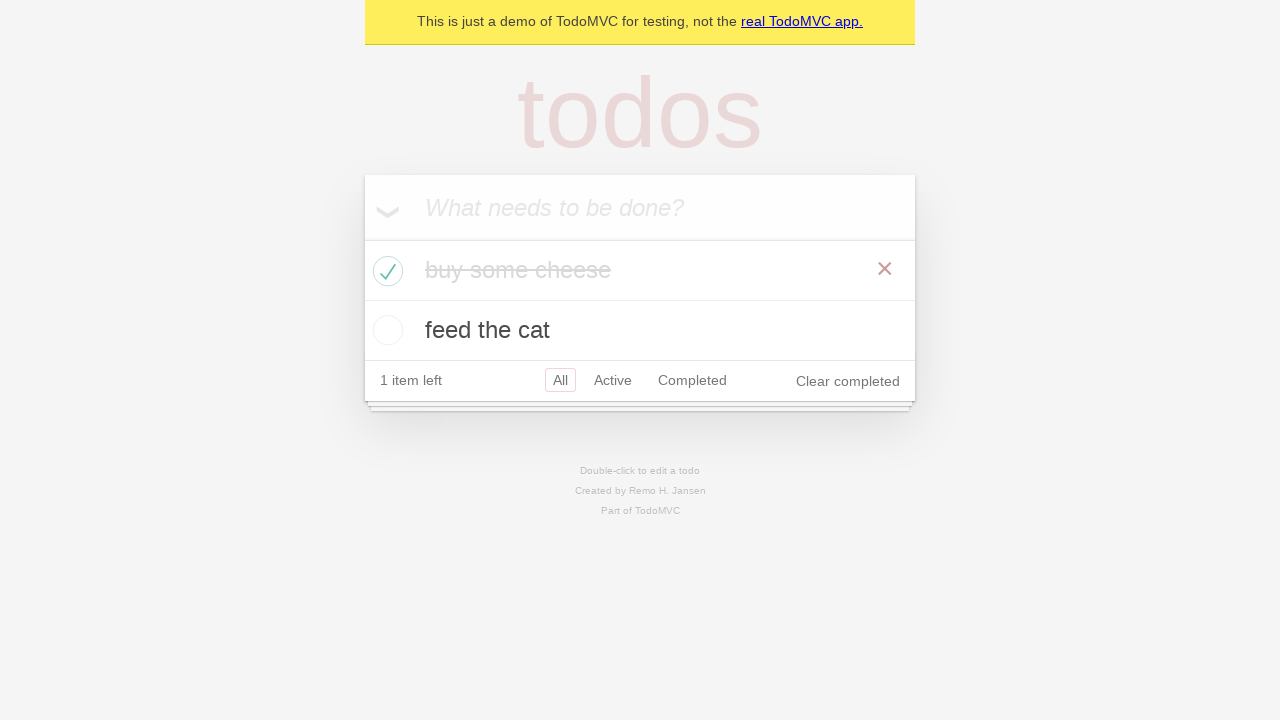

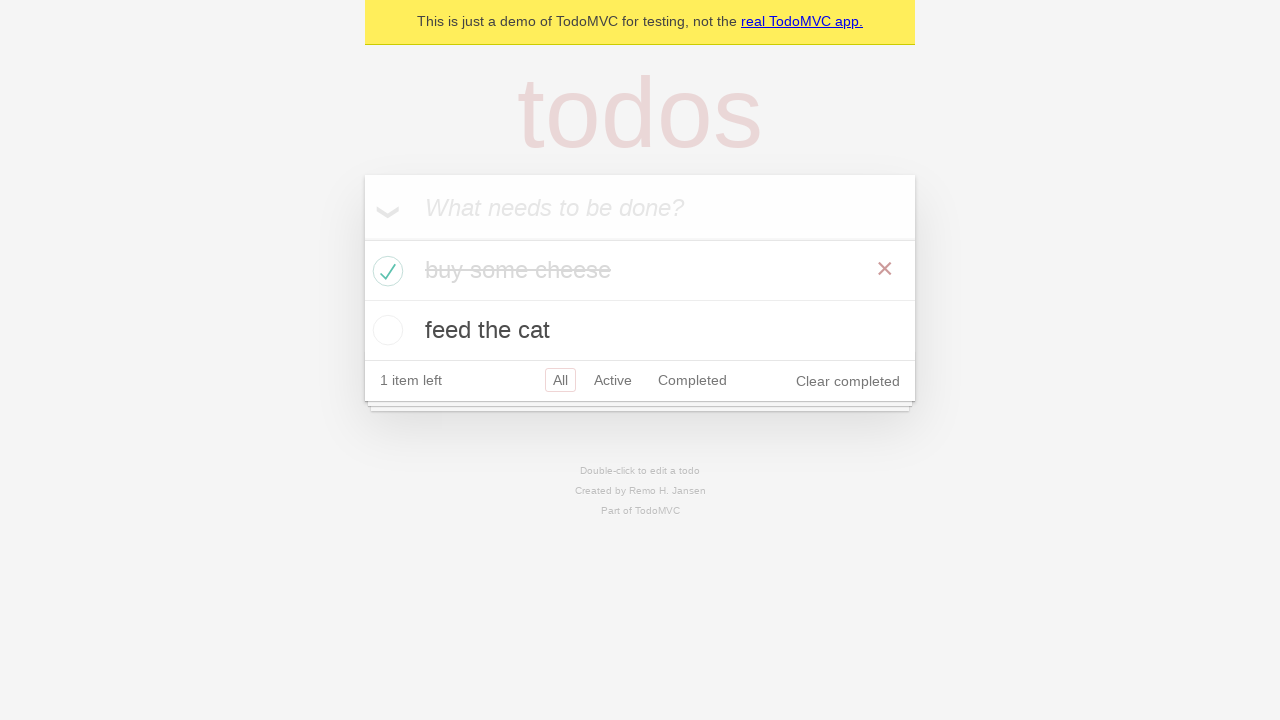